Tests total calorie counting by adding 4 items with different calorie values (100, 200, 300, 400) and verifying the total equals 1000

Starting URL: https://practice.expandtesting.com/tracalorie

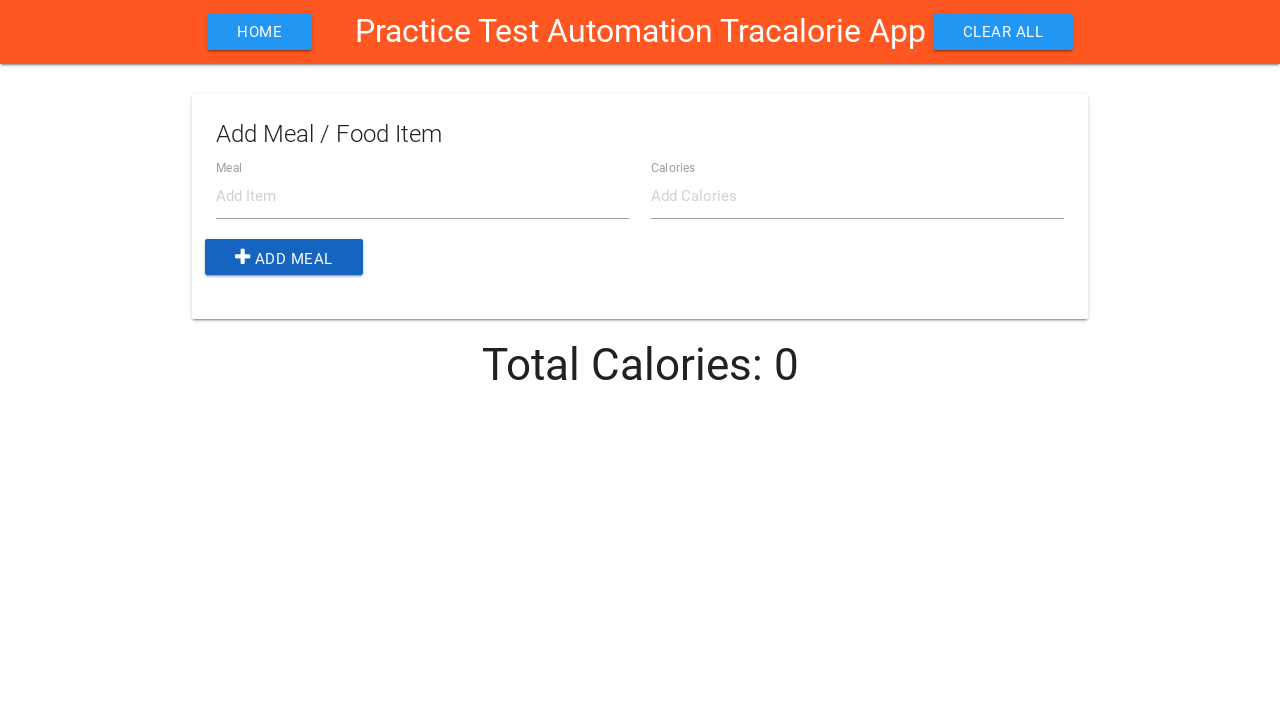

Filled item name field with 'Item1' on #item-name
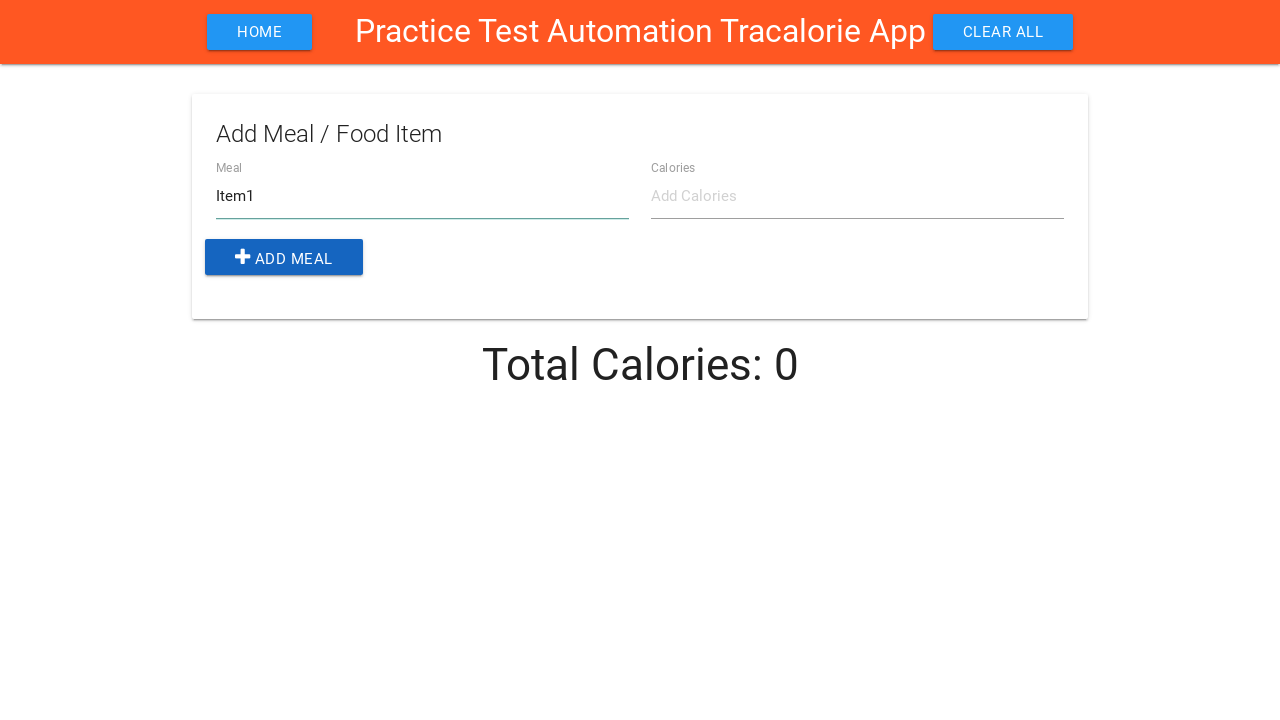

Filled item calories field with '100' calories on #item-calories
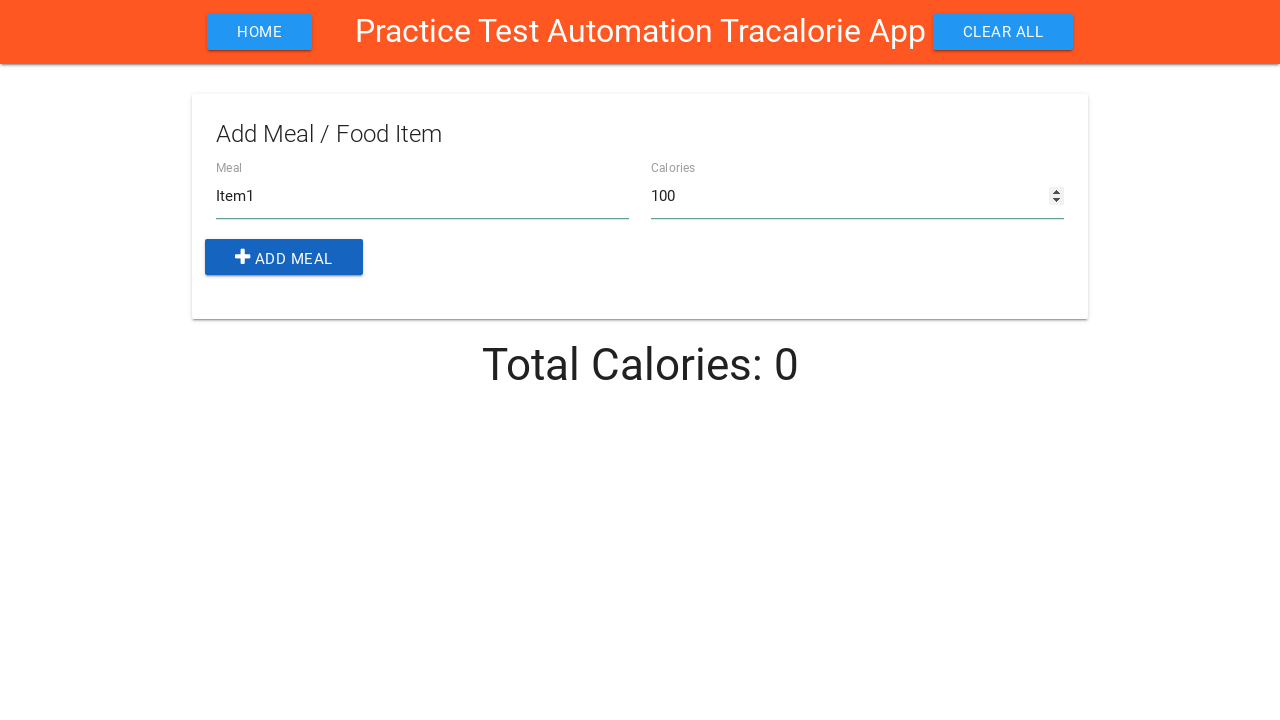

Clicked add meal button to add Item1 (100 calories) at (284, 257) on .add-btn
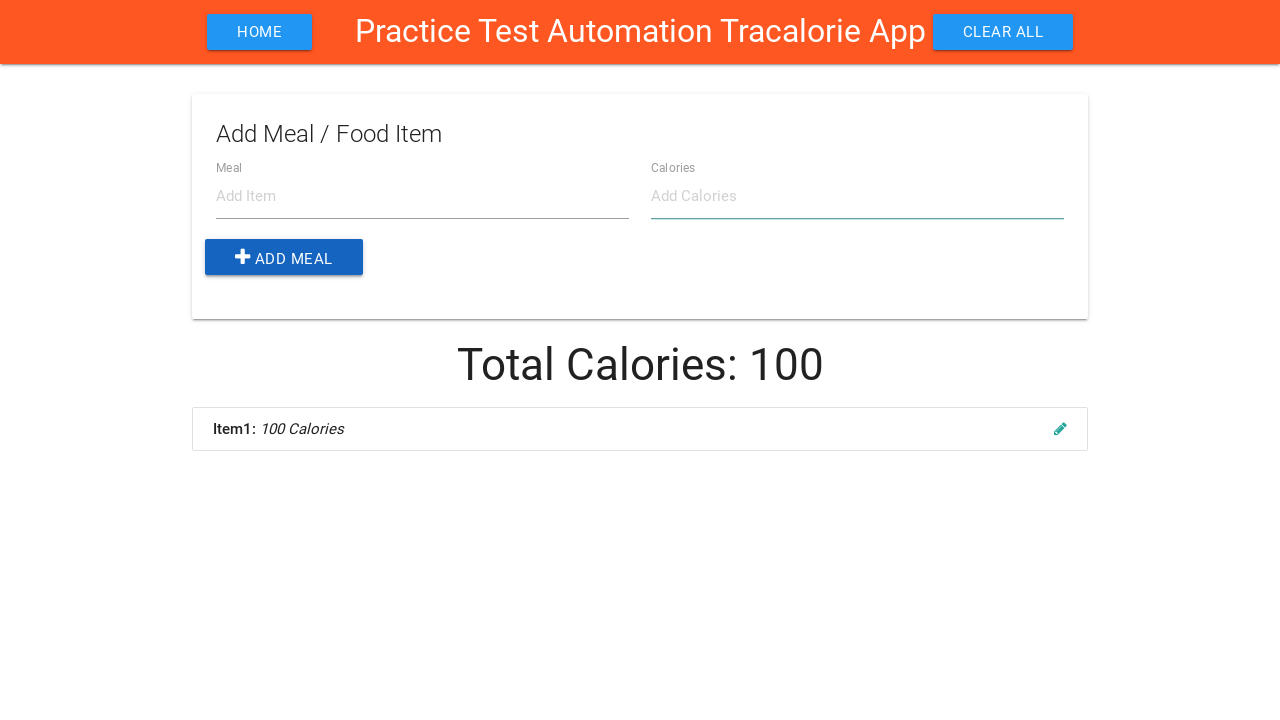

Filled item name field with 'Item2' on #item-name
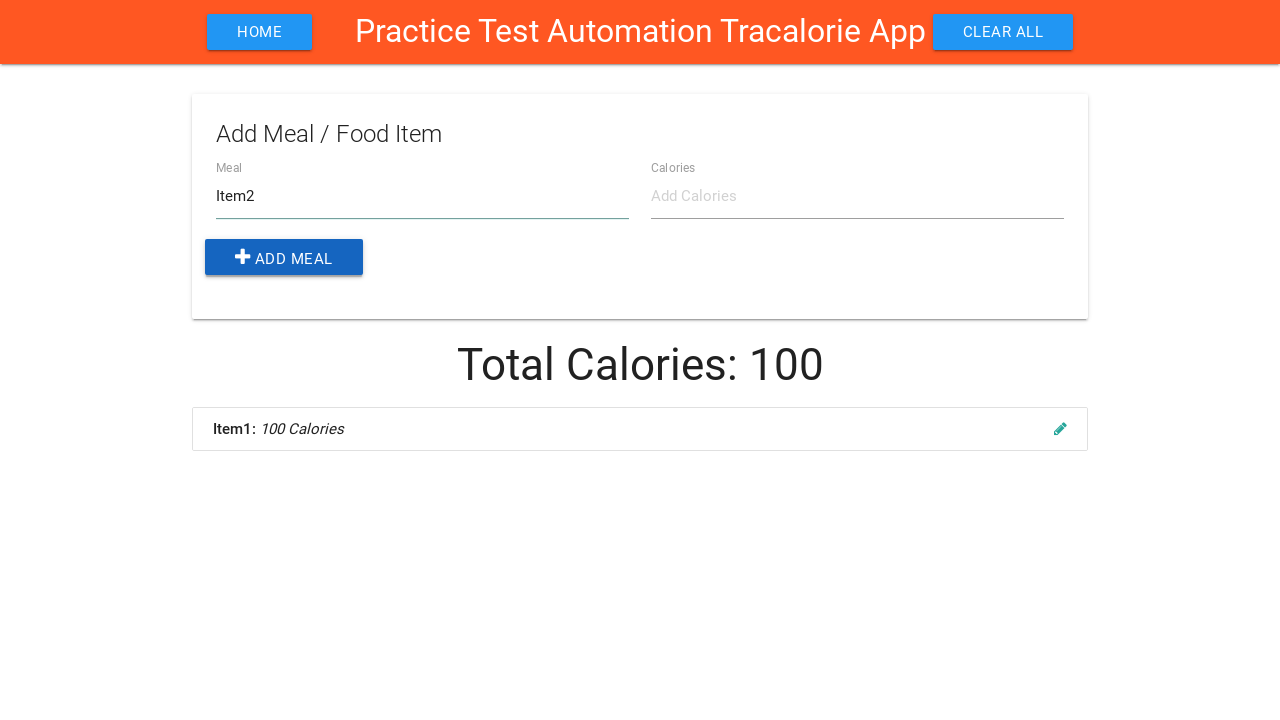

Filled item calories field with '200' calories on #item-calories
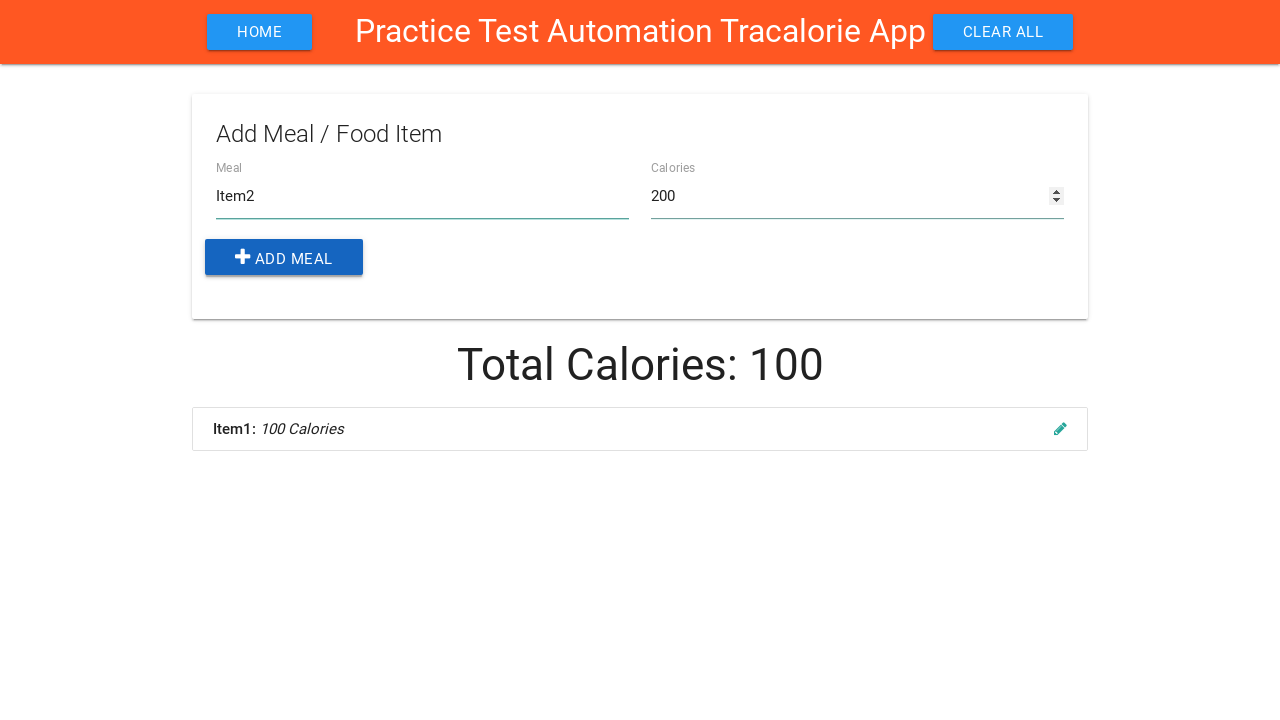

Clicked add meal button to add Item2 (200 calories) at (284, 257) on .add-btn
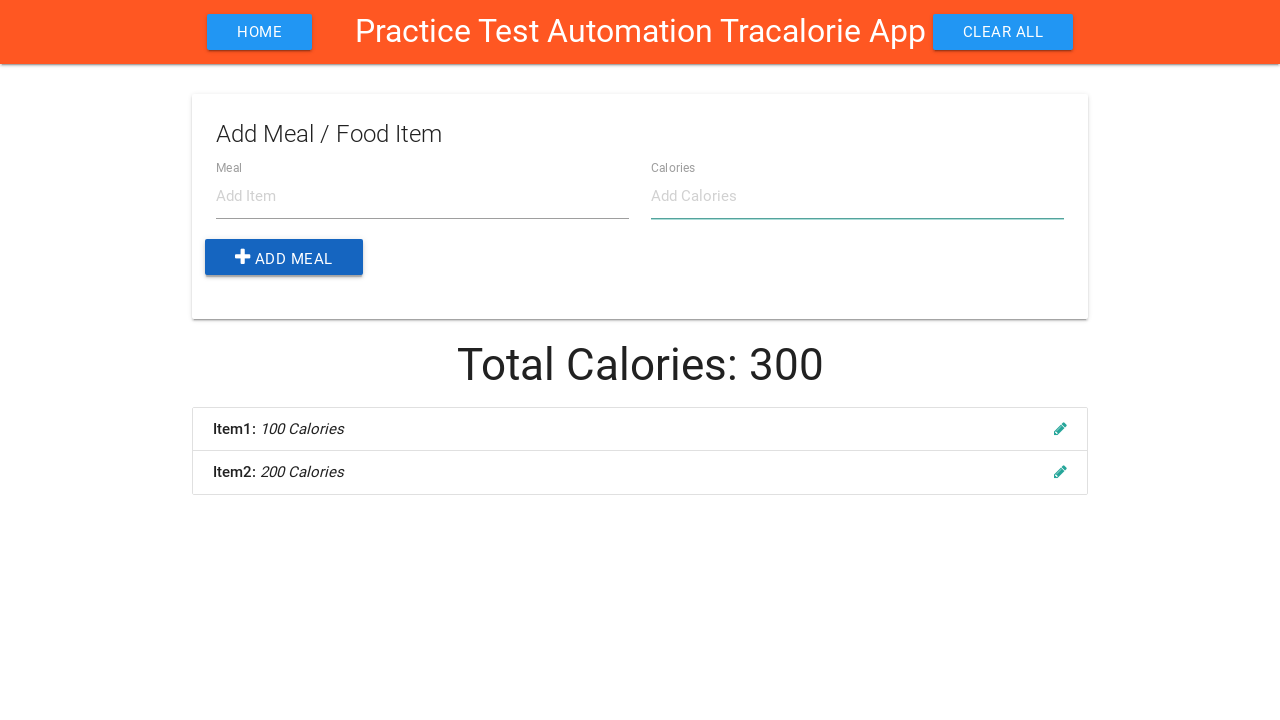

Filled item name field with 'Item3' on #item-name
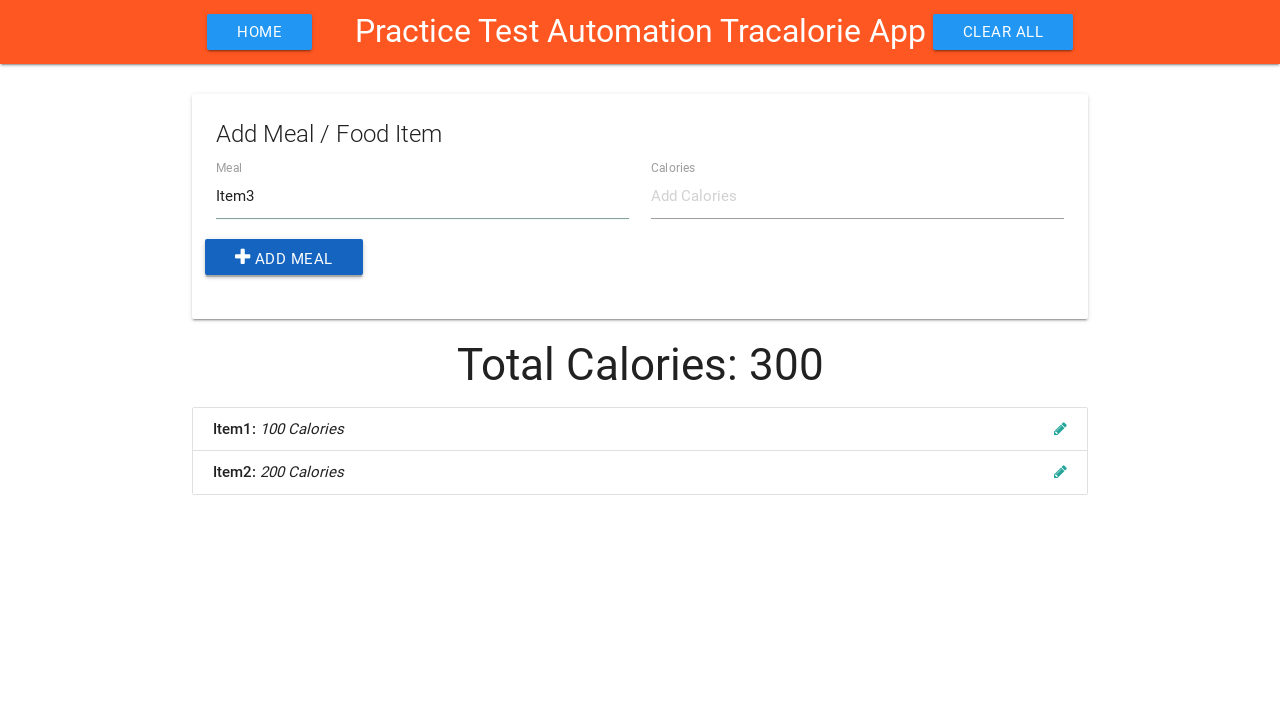

Filled item calories field with '300' calories on #item-calories
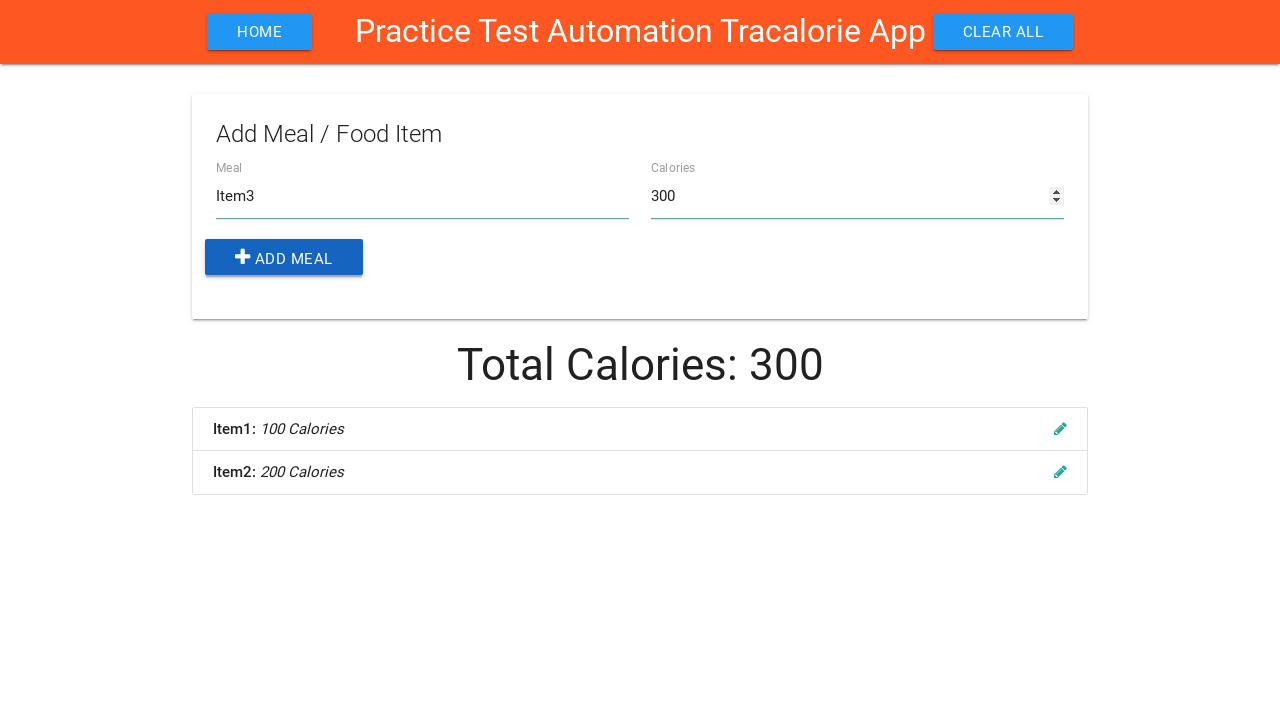

Clicked add meal button to add Item3 (300 calories) at (284, 257) on .add-btn
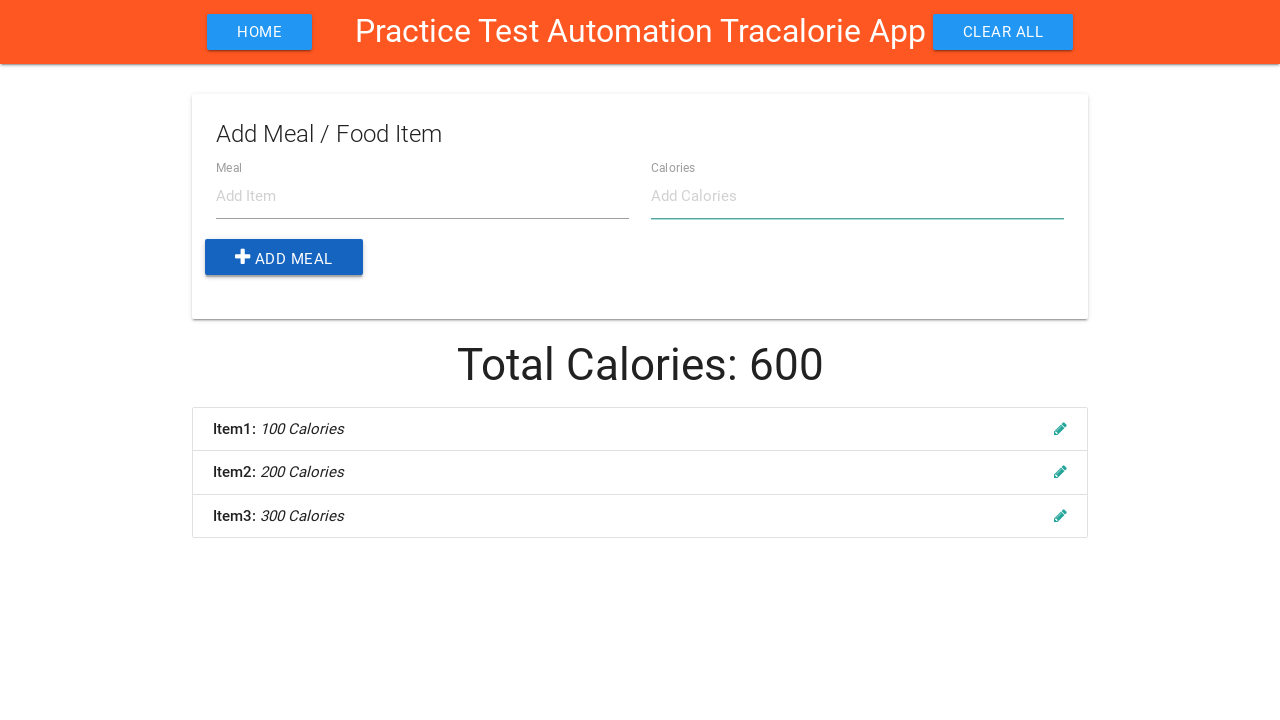

Filled item name field with 'Item4' on #item-name
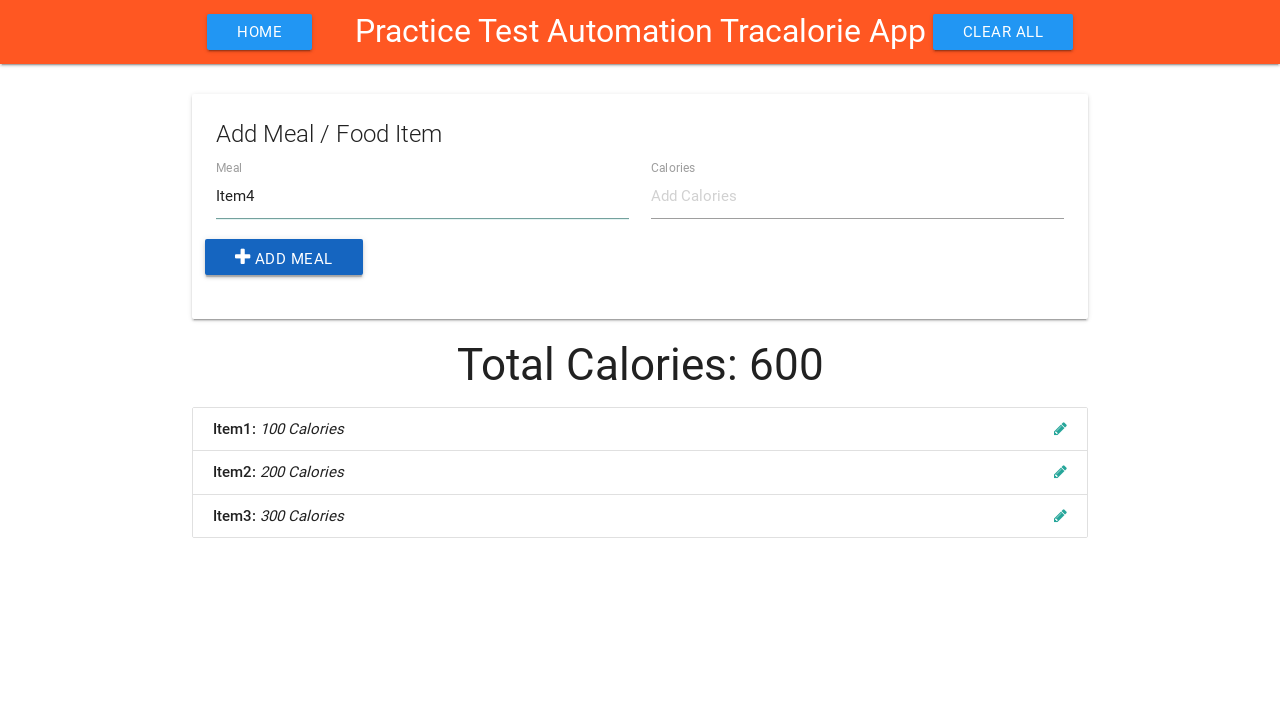

Filled item calories field with '400' calories on #item-calories
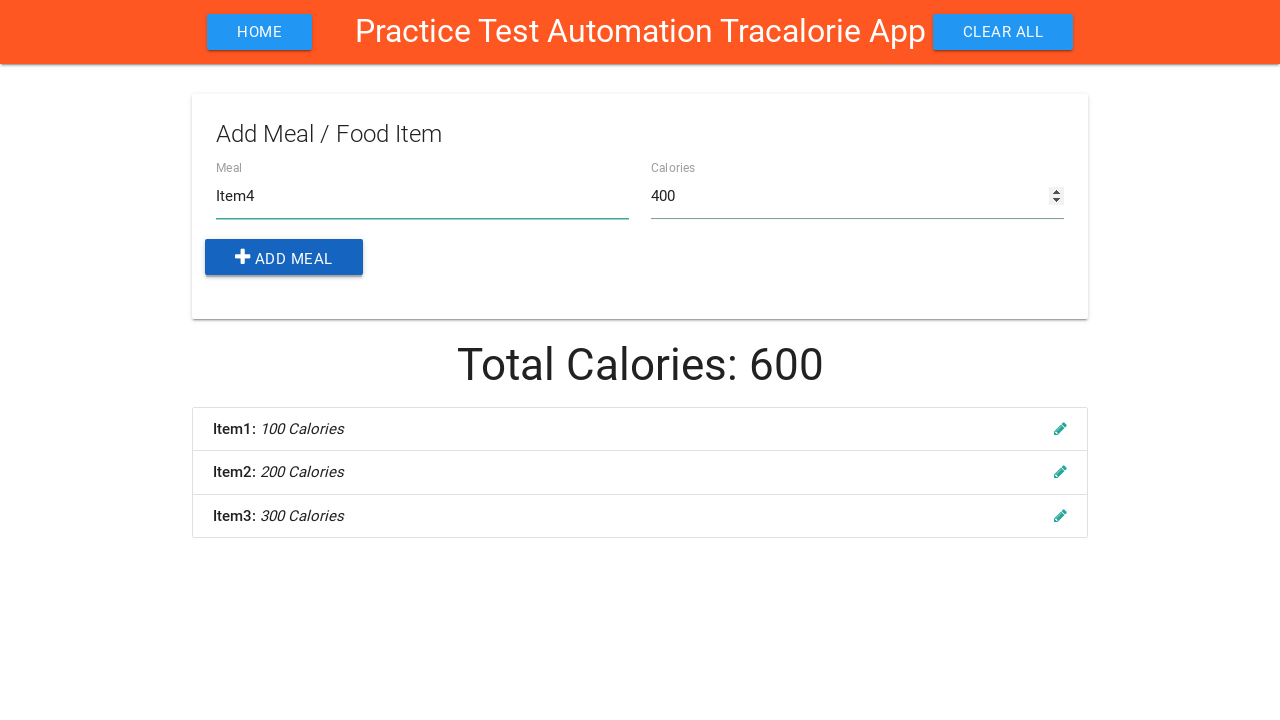

Clicked add meal button to add Item4 (400 calories) at (284, 257) on .add-btn
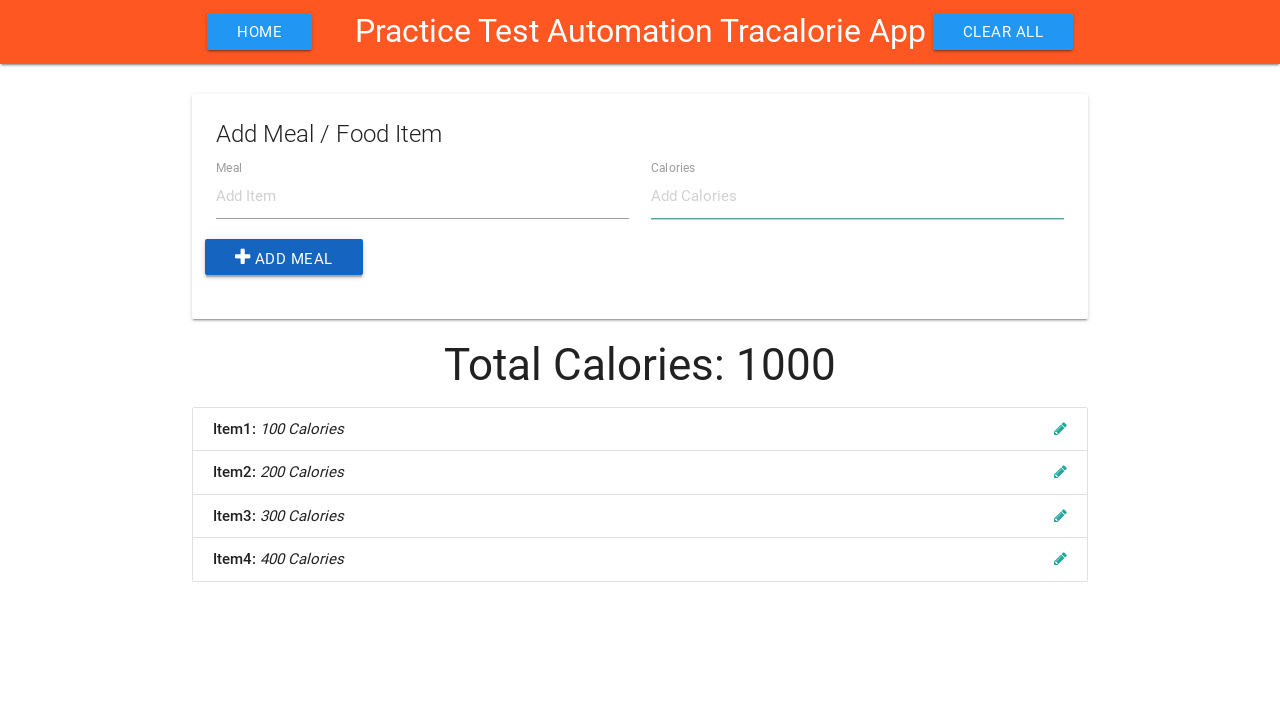

Total calories display loaded
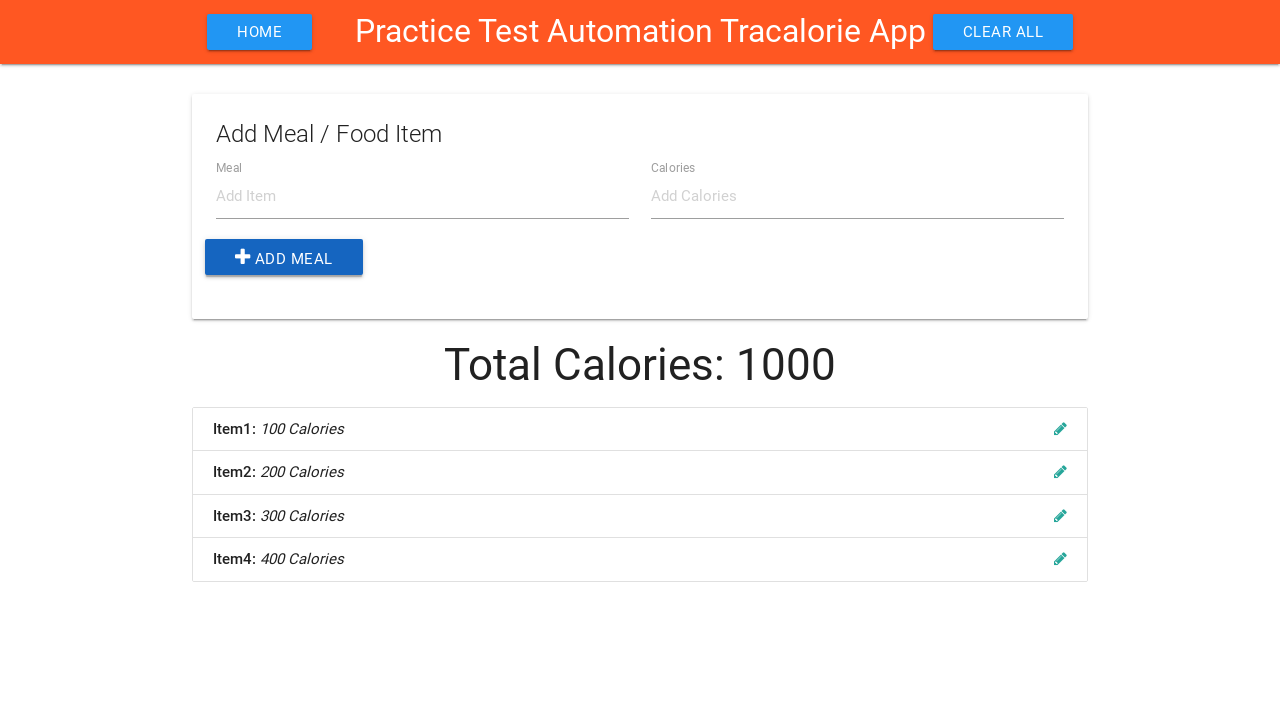

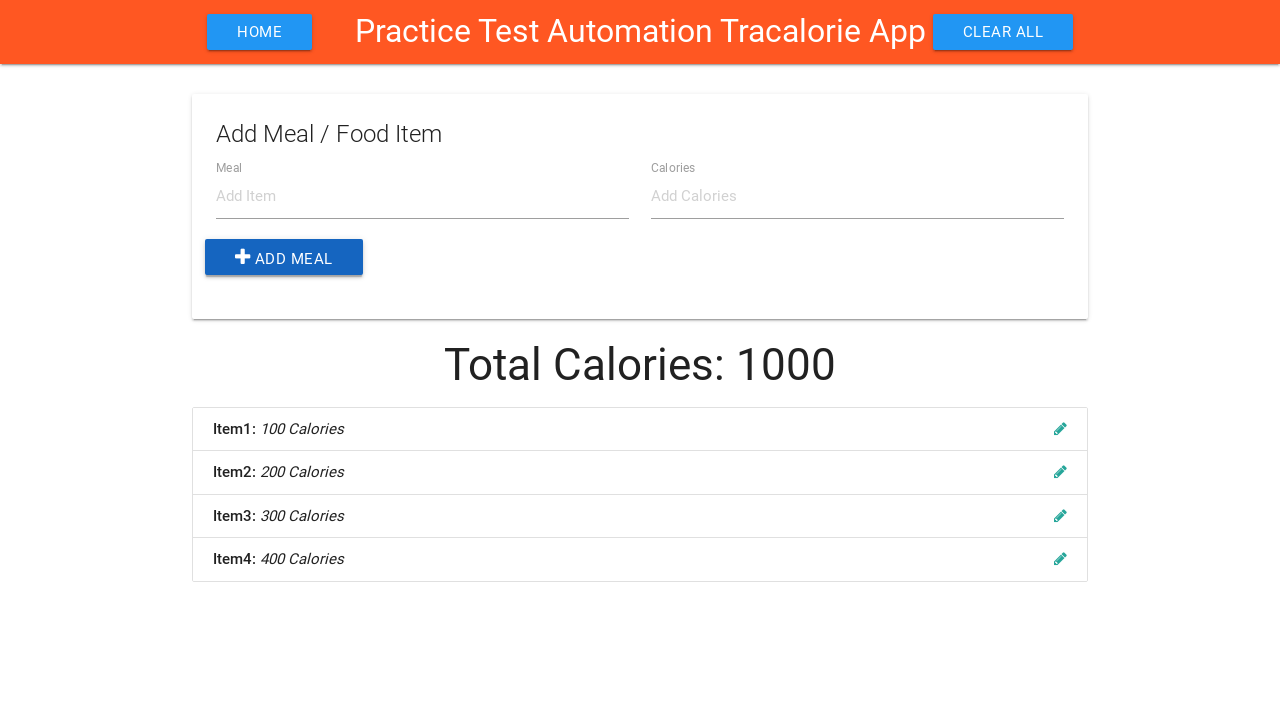